Tests the left menu navigation by clicking on the "Аналитика" (Analytics) link and verifying that the page loads correctly with expected elements like the logo, search box, breadcrumbs, and various section headers.

Starting URL: https://3dnews.ru/

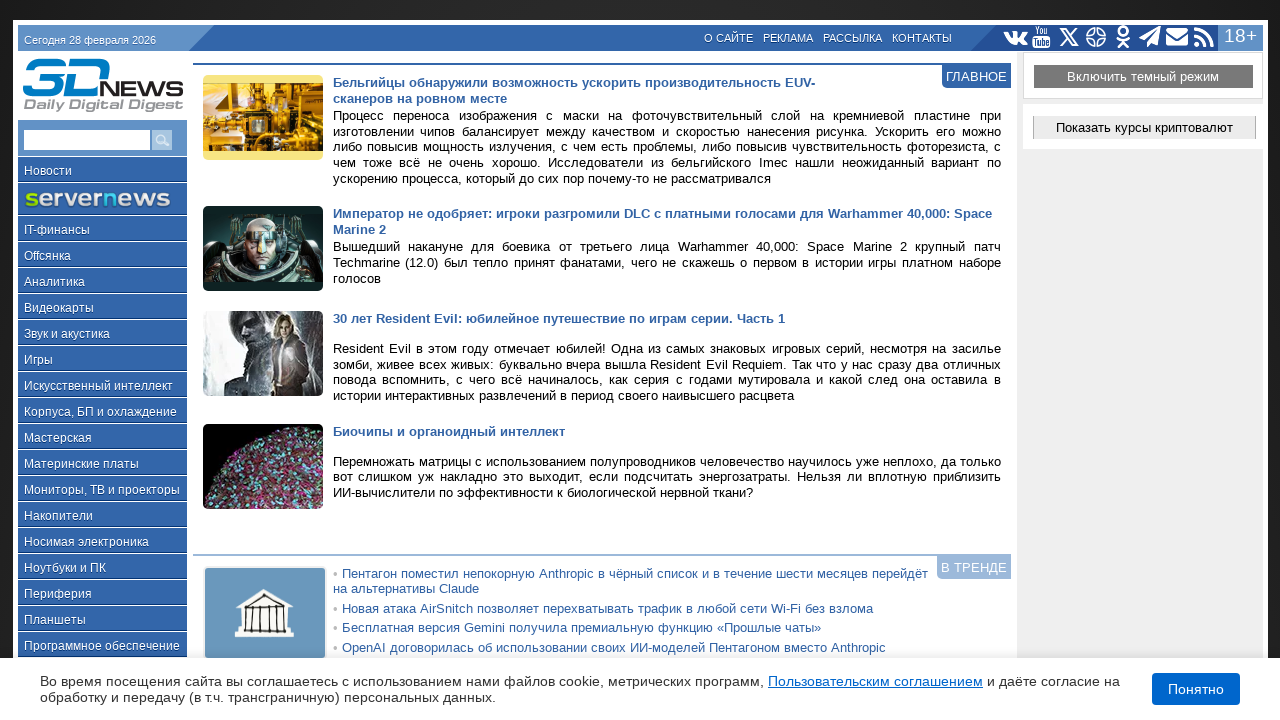

Clicked on 'Аналитика' (Analytics) link in the left menu at (102, 281) on a:has-text('Аналитика')
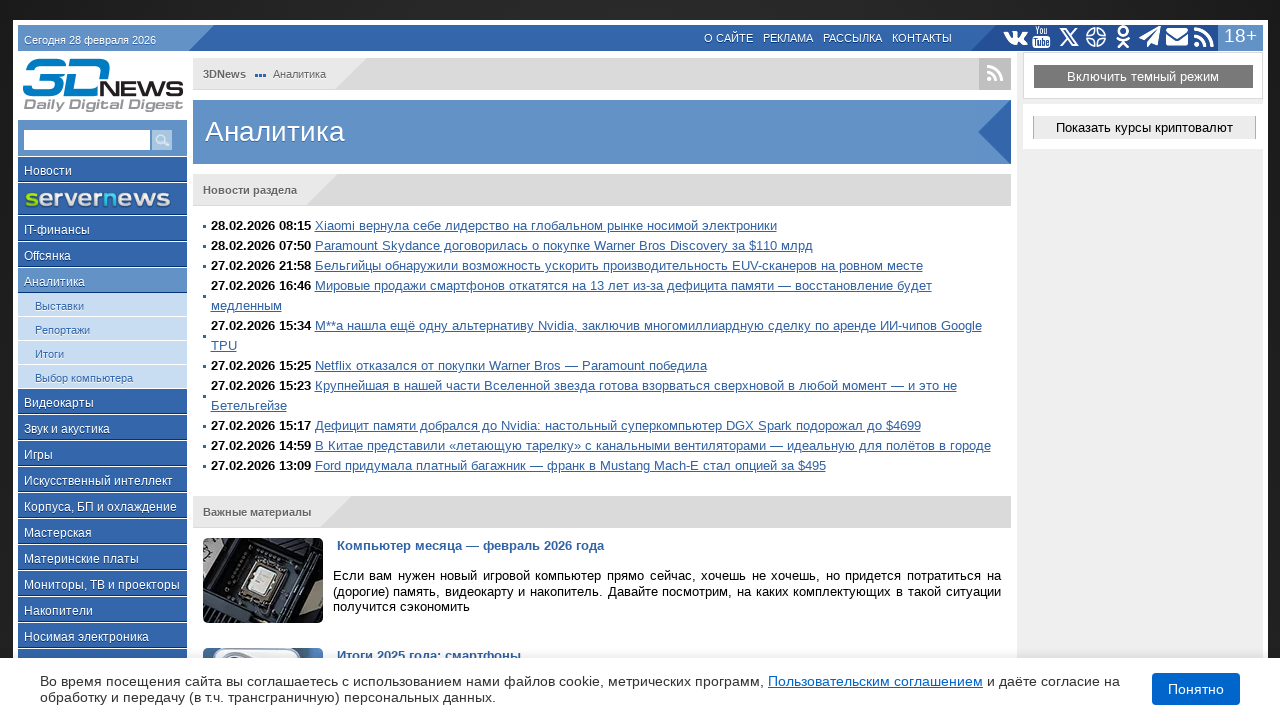

Page loaded and DOM content rendered
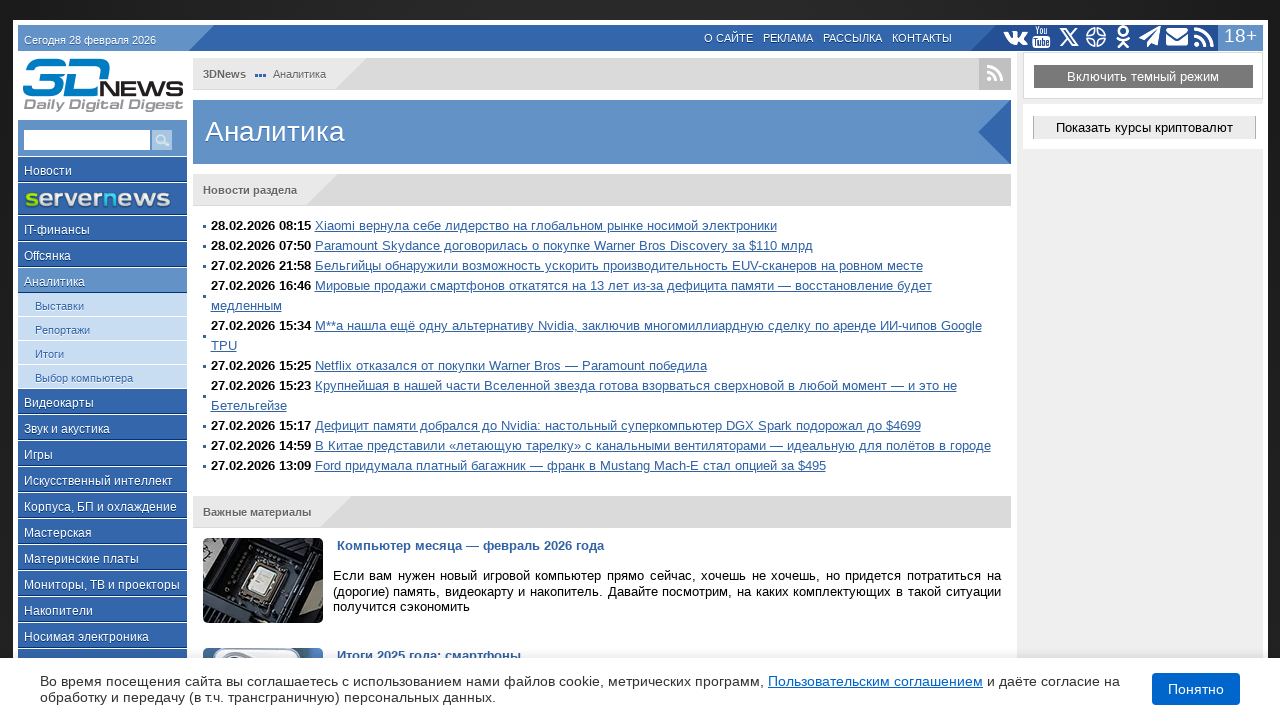

Verified page title contains 'Аналитика'
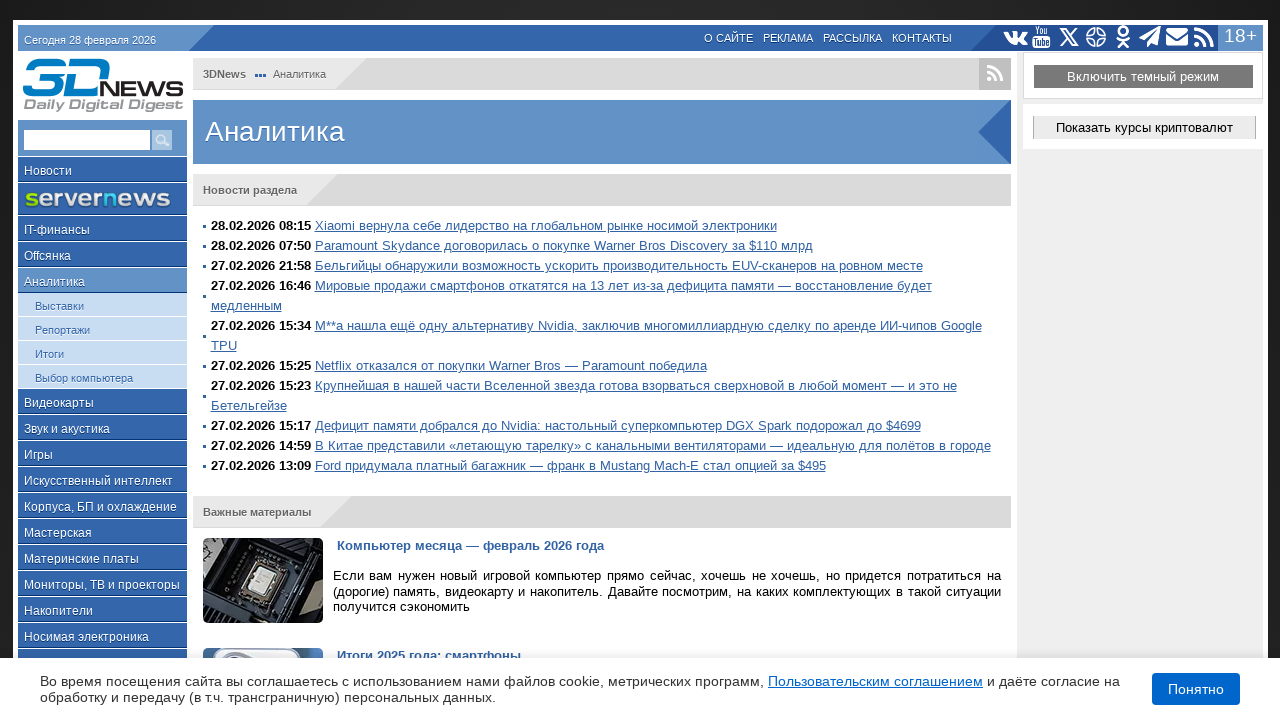

Verified logo element is present on the page
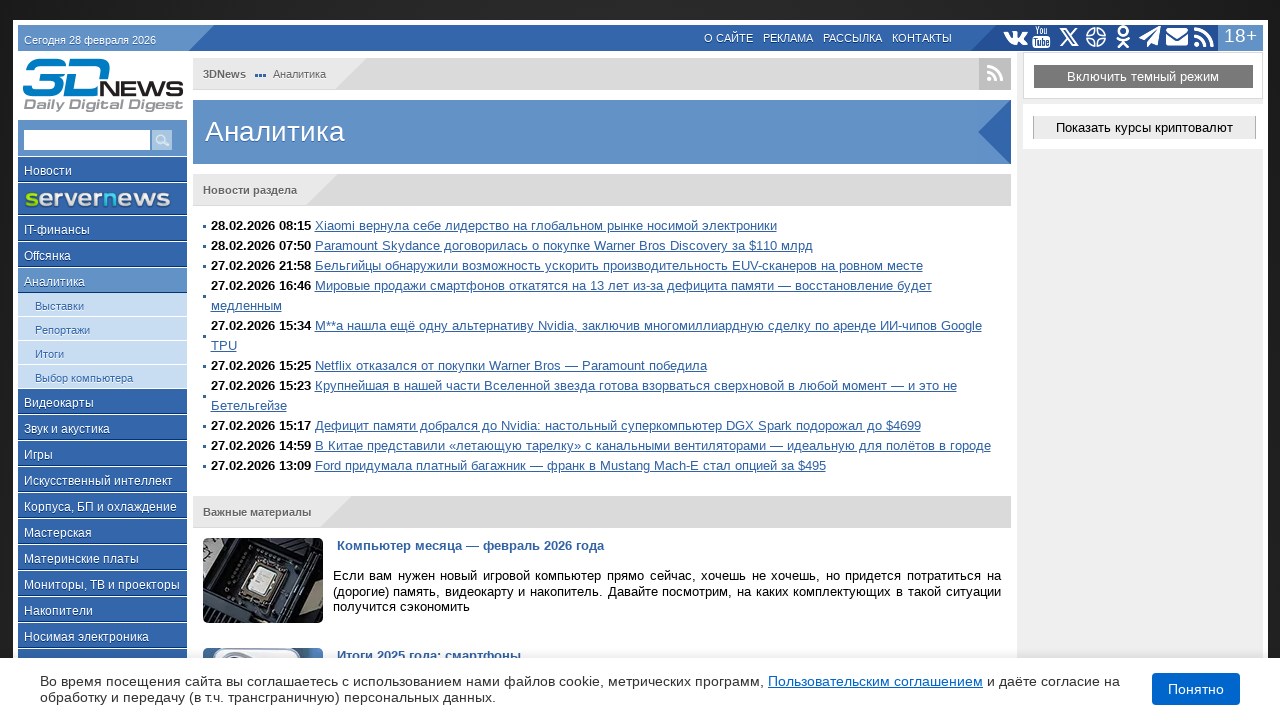

Verified search input field is present
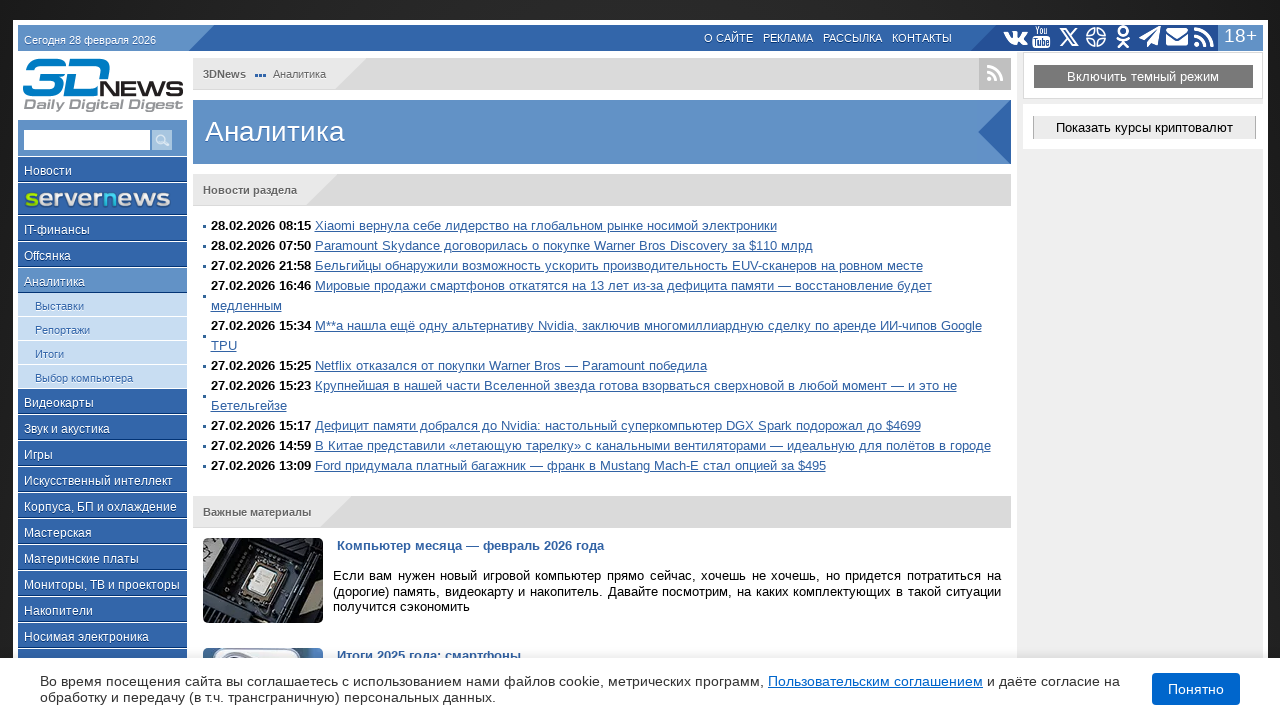

Verified breadcrumb navigation elements are present
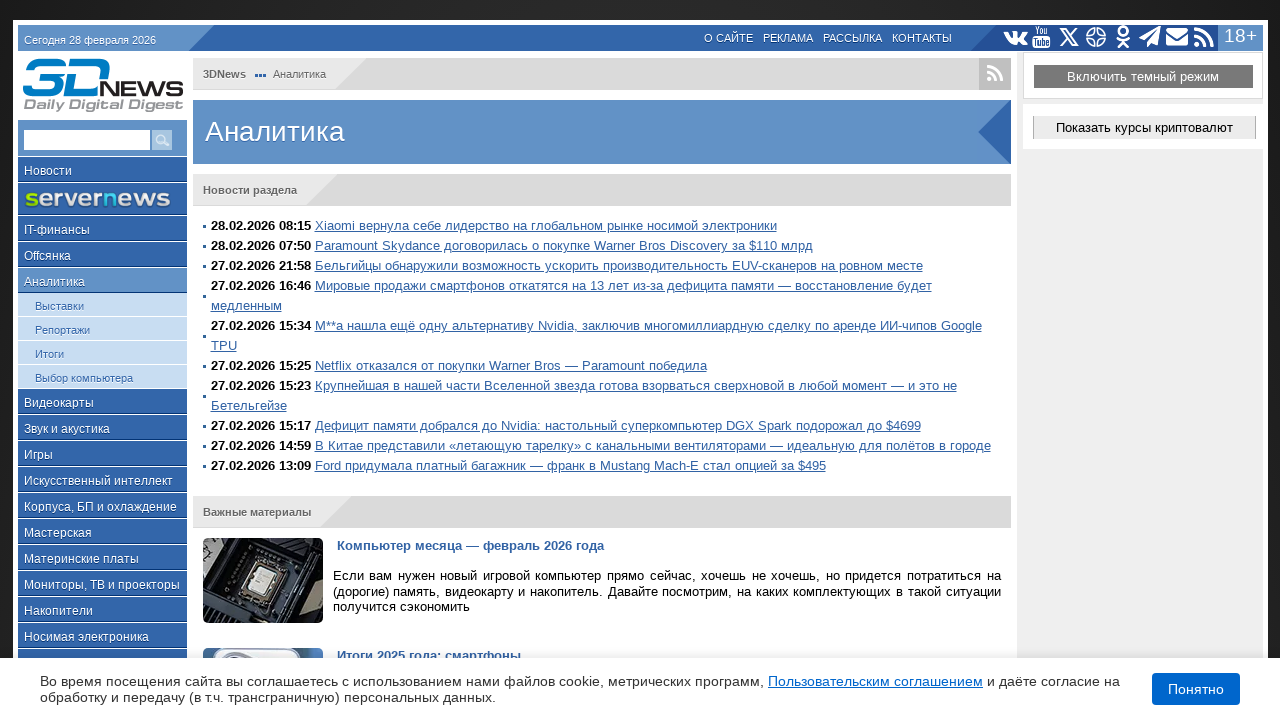

Verified section headers list is present
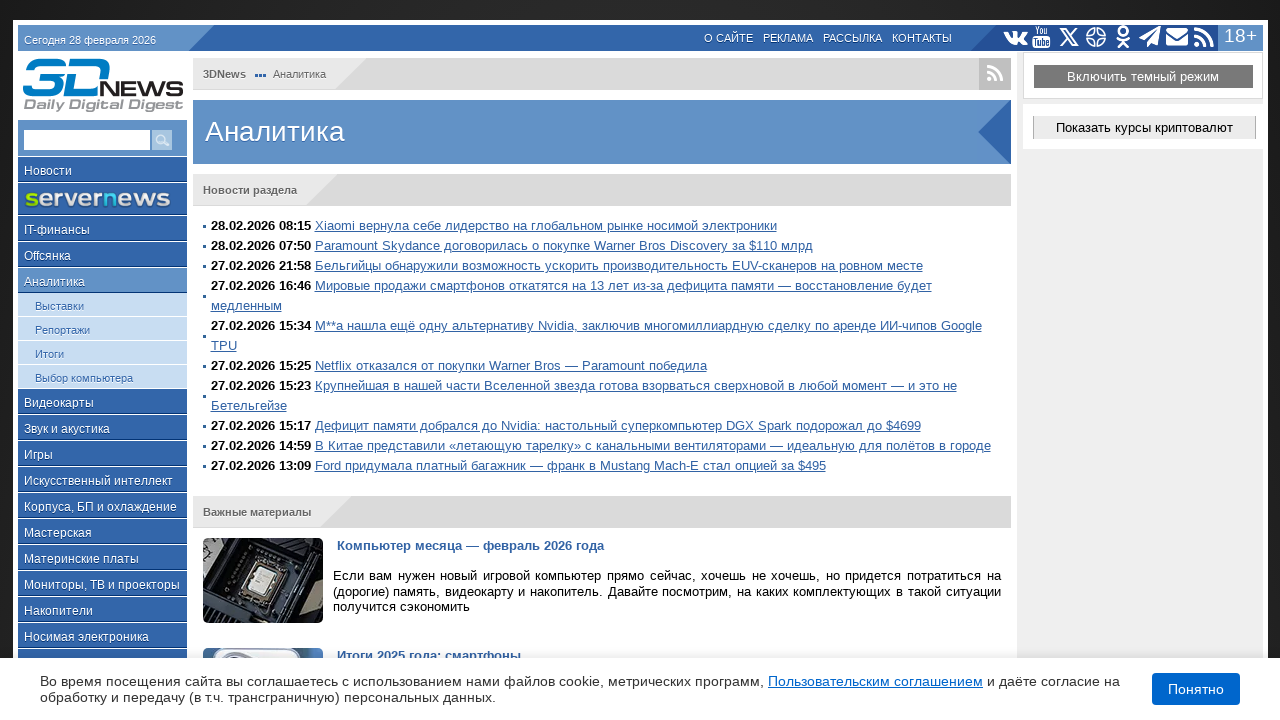

Verified 'Архив раздела' (Section Archive) link is present
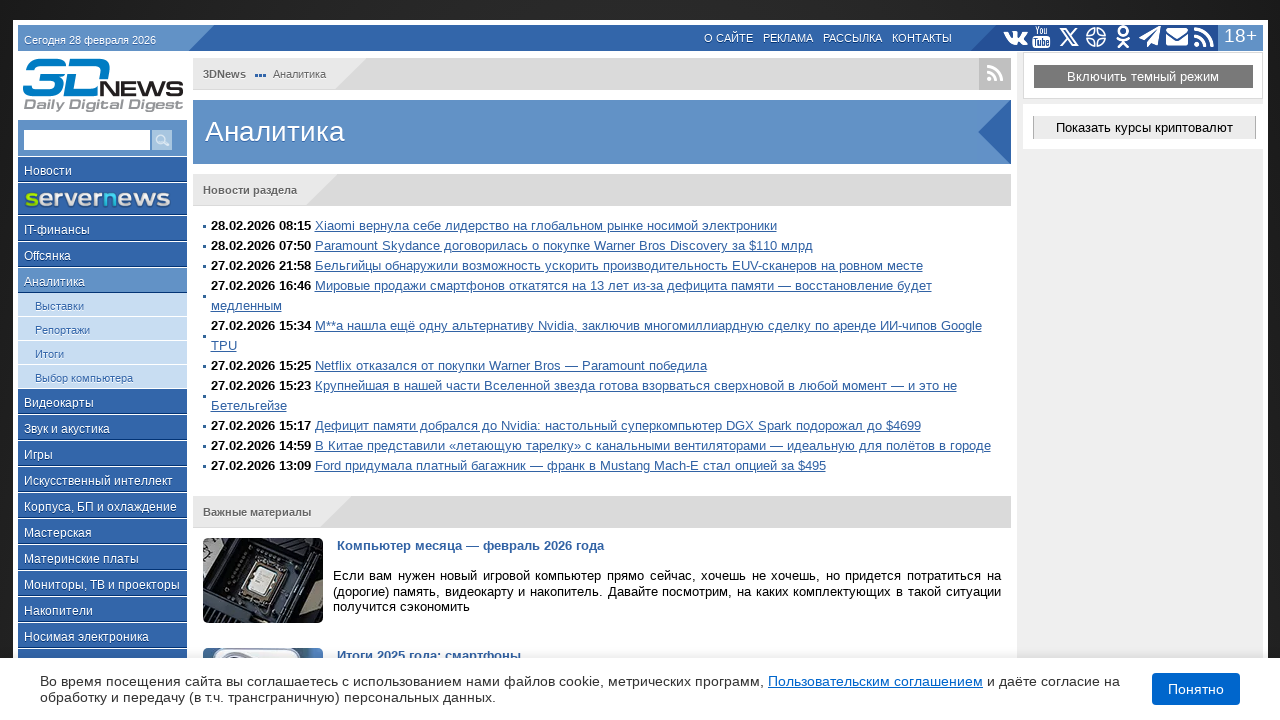

Clicked logo to return to homepage at (102, 84) on img[alt='логотип 3DNews']
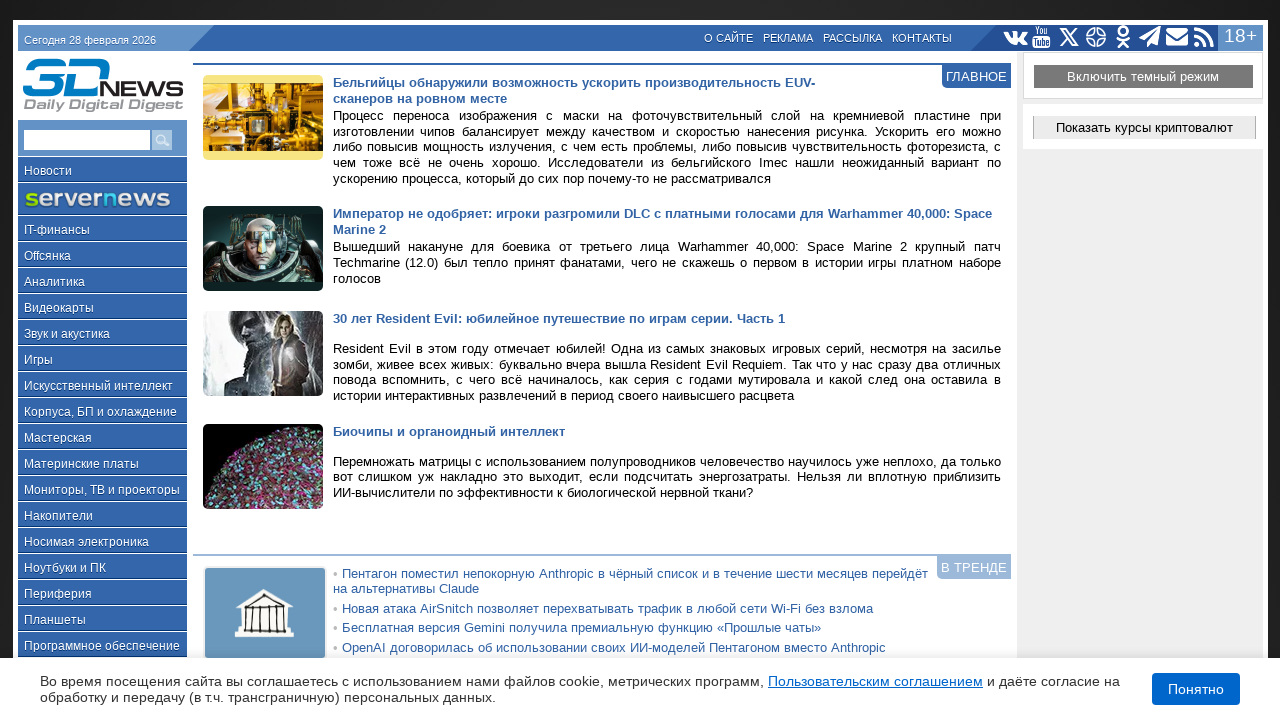

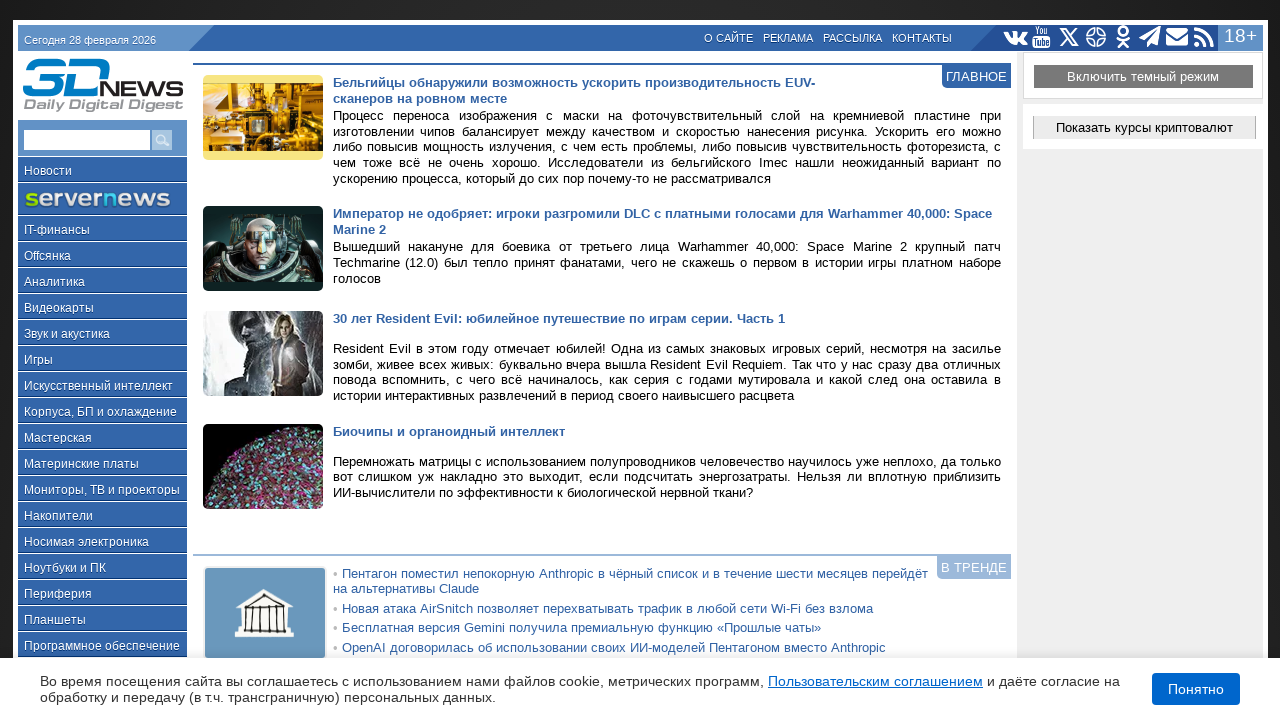